Navigates to Honda 2 Wheelers India homepage and verifies the page loads successfully

Starting URL: https://www.honda2wheelersindia.com/

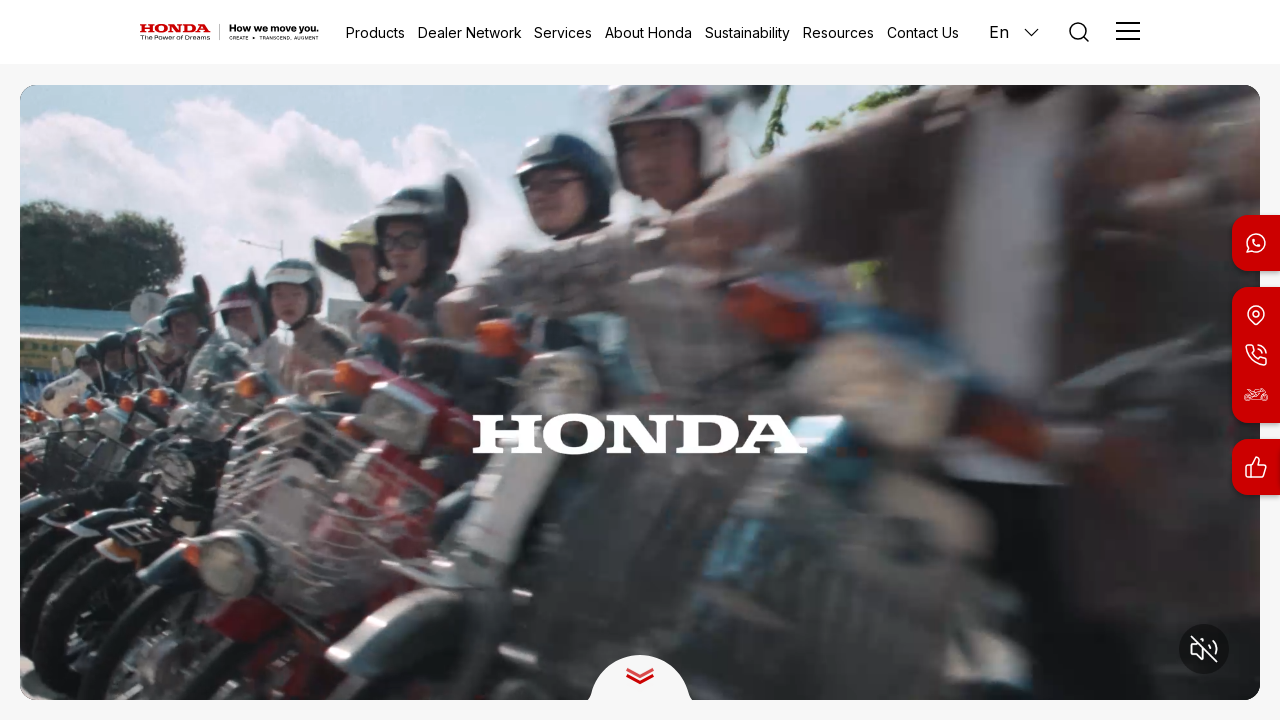

Waited for DOM content to load on Honda 2 Wheelers India homepage
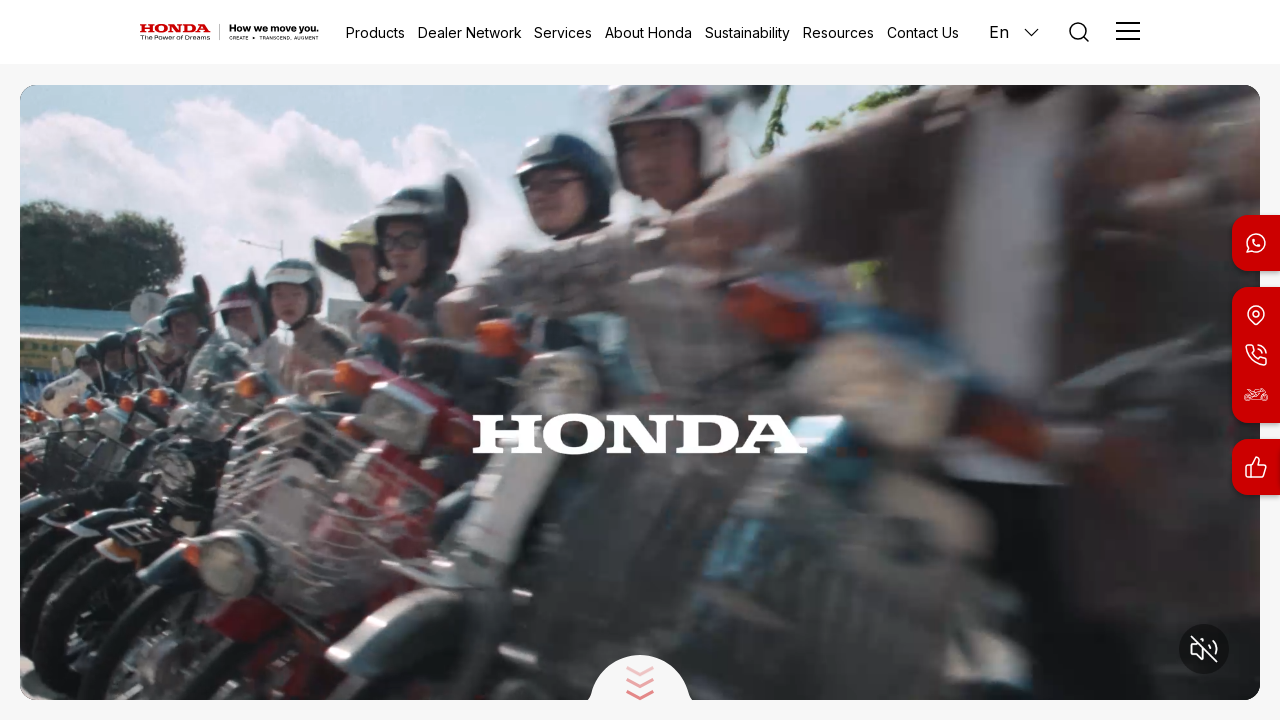

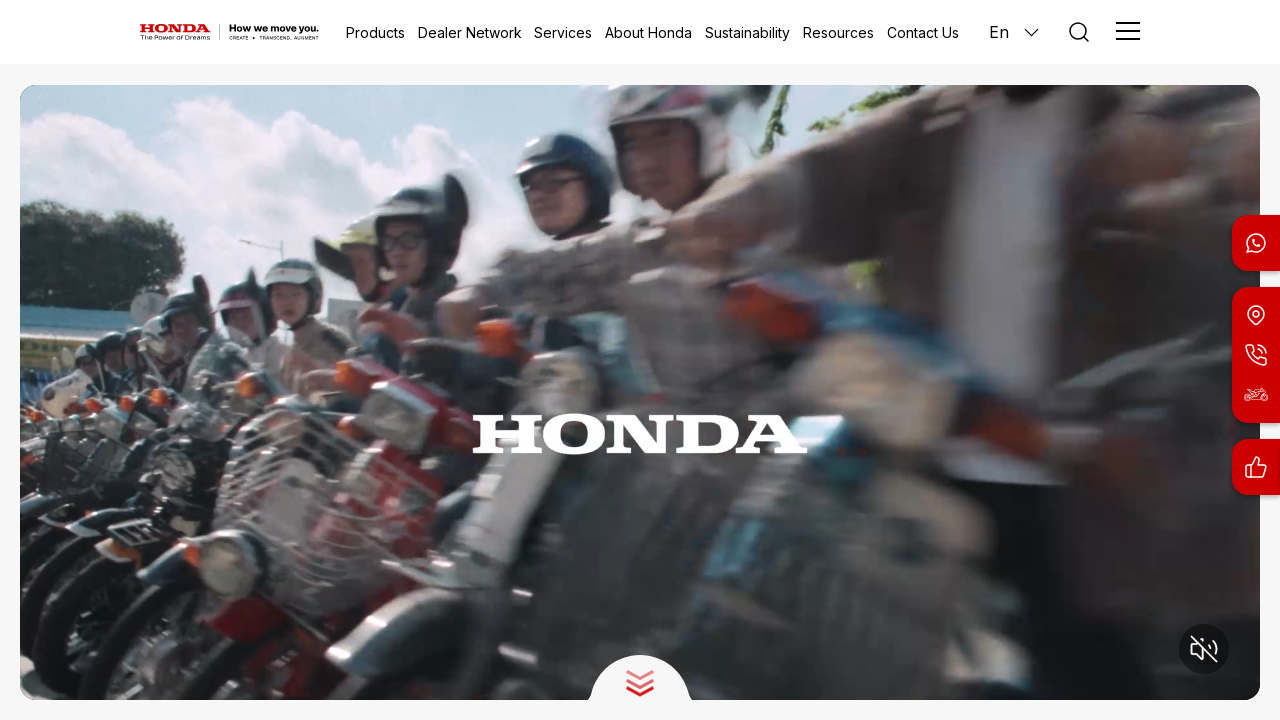